Tests the CFE procurement portal search functionality by entering a procedure number in the search field, clicking the search button, and verifying that results are displayed in a table.

Starting URL: https://msc.cfe.mx/Aplicaciones/NCFE/Concursos/

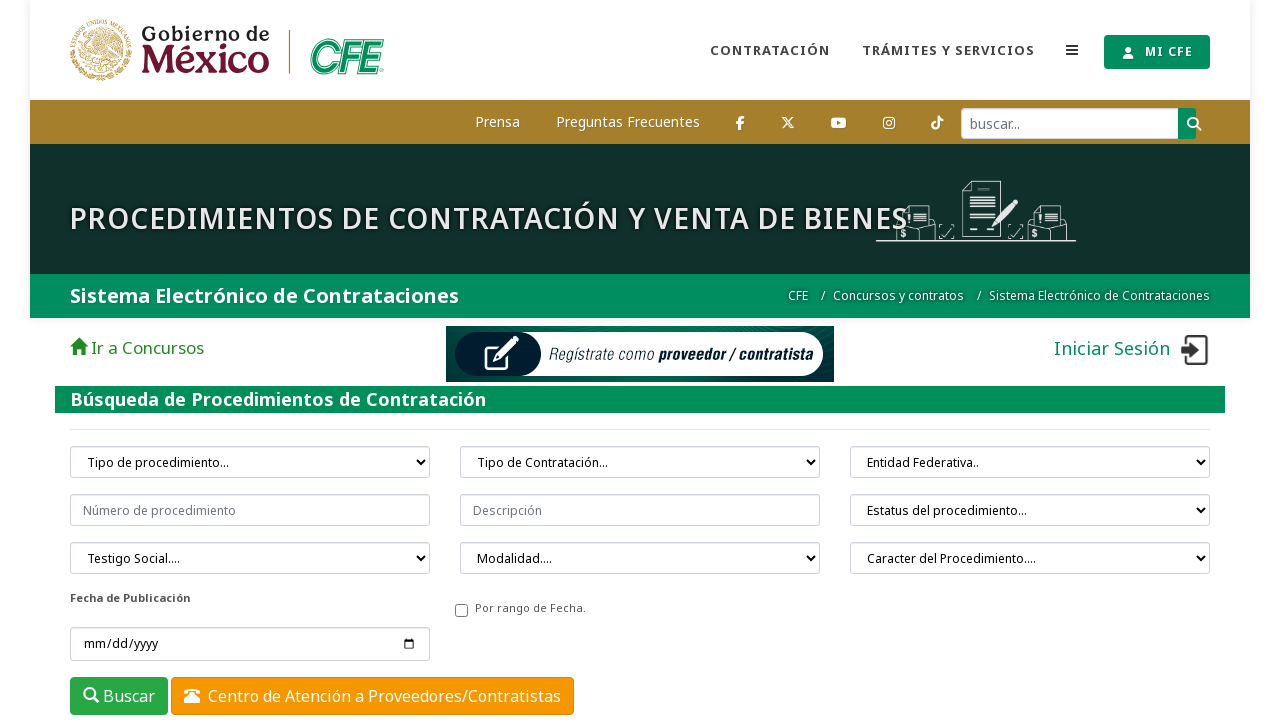

Procedure number search field became visible
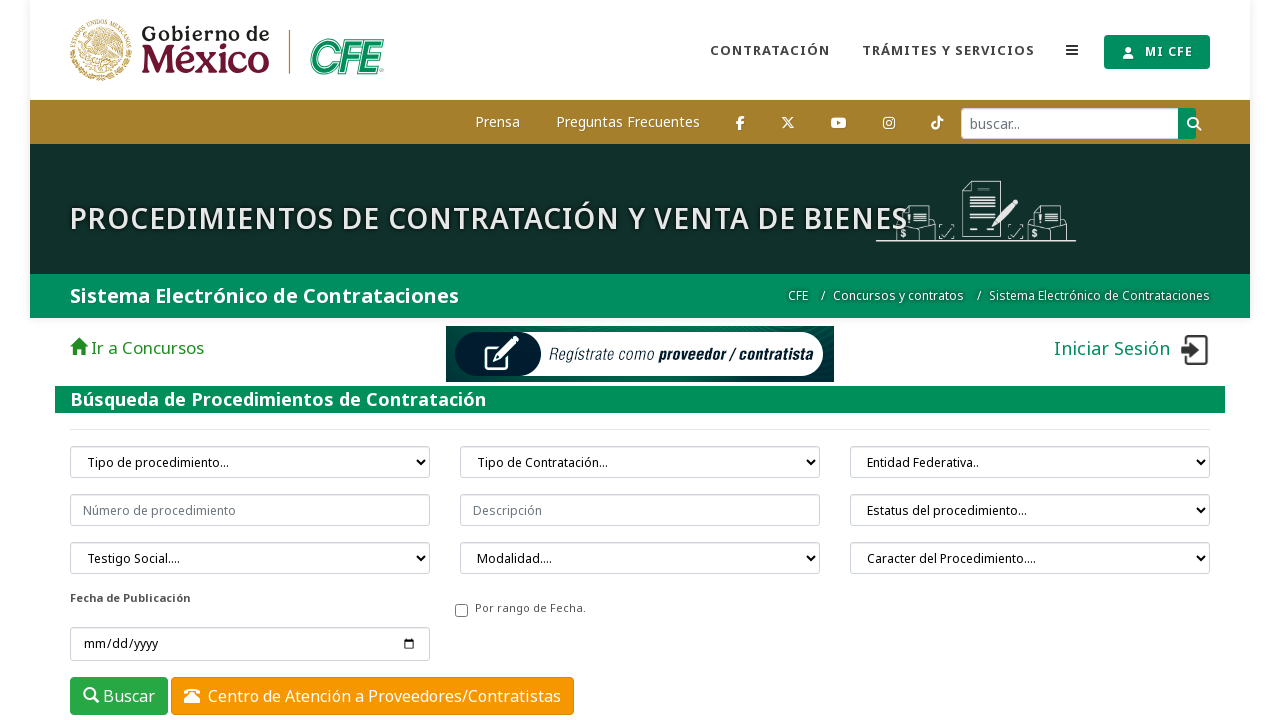

Entered 'CFE-0201' in the procedure number search field on input[placeholder="Número de procedimiento"]
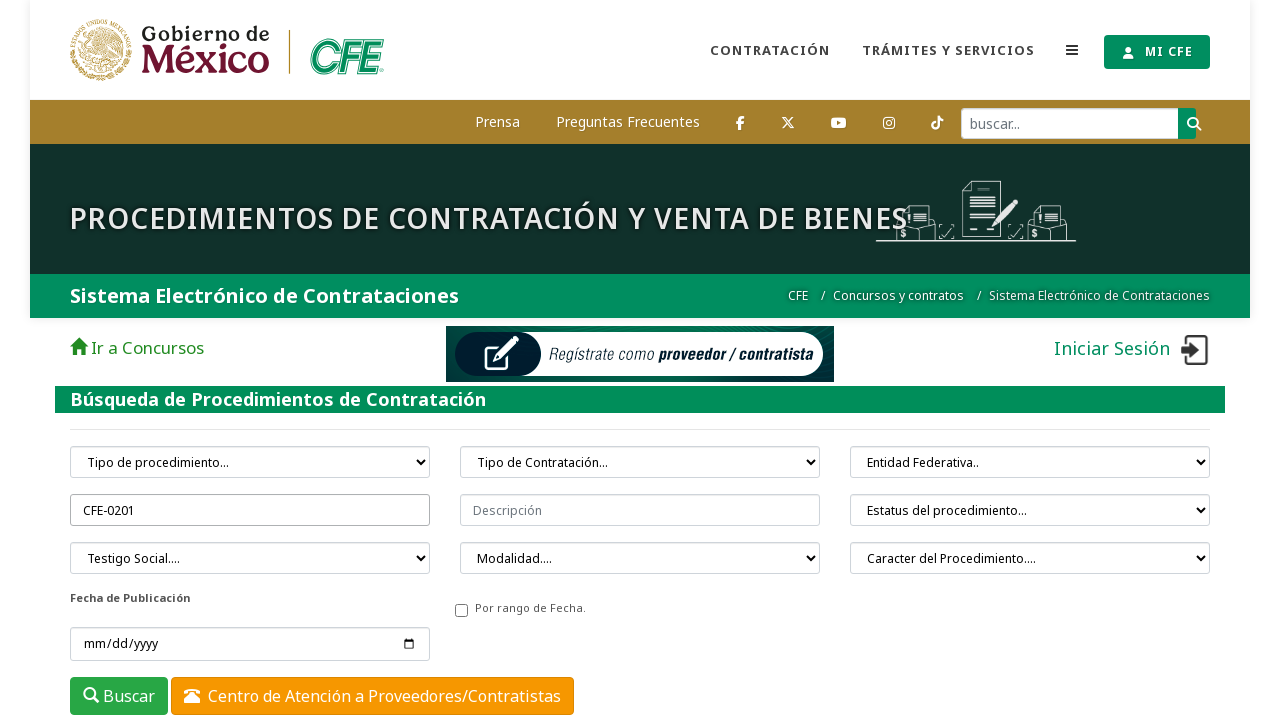

Clicked the search button to initiate search at (119, 696) on button.btn.btn-success
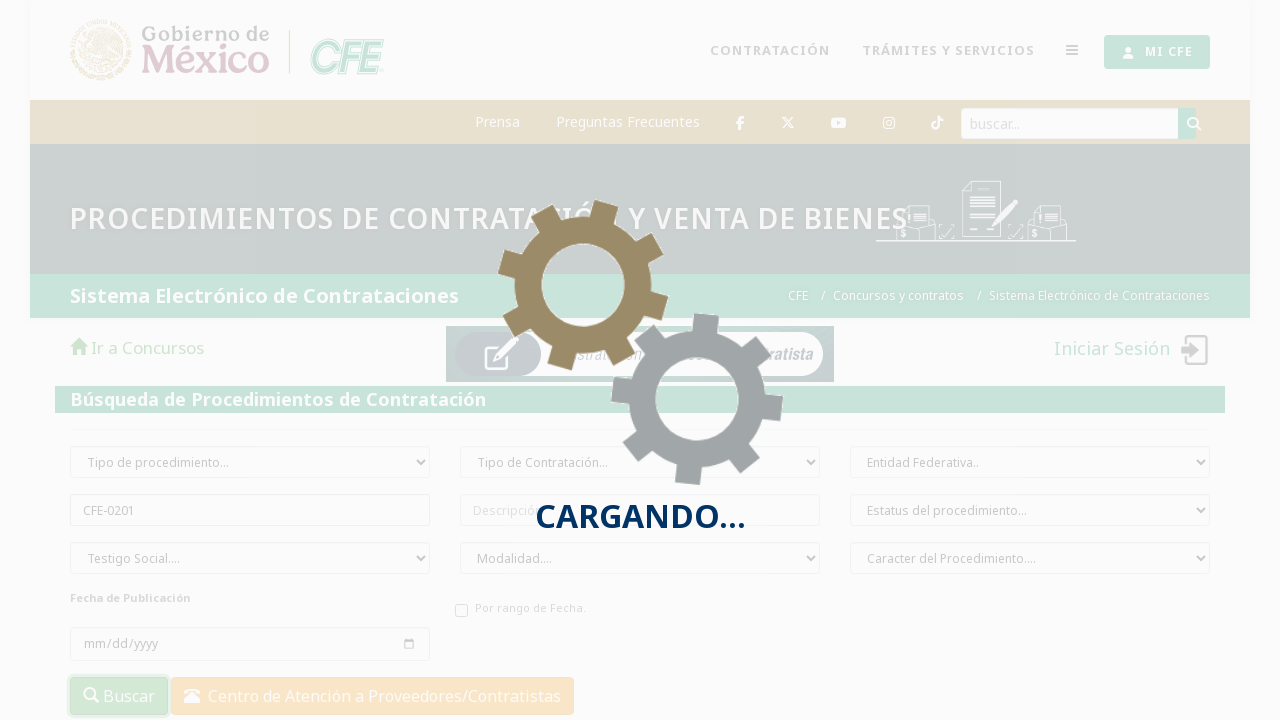

Search results table loaded with data rows
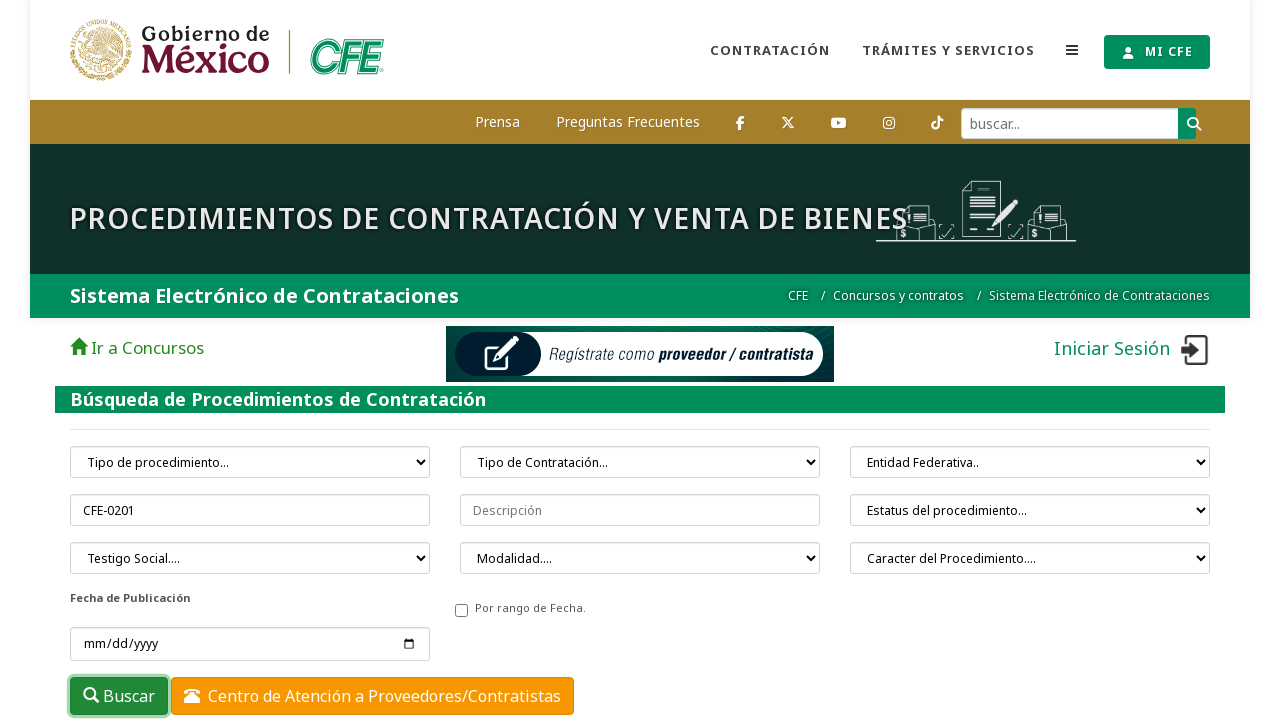

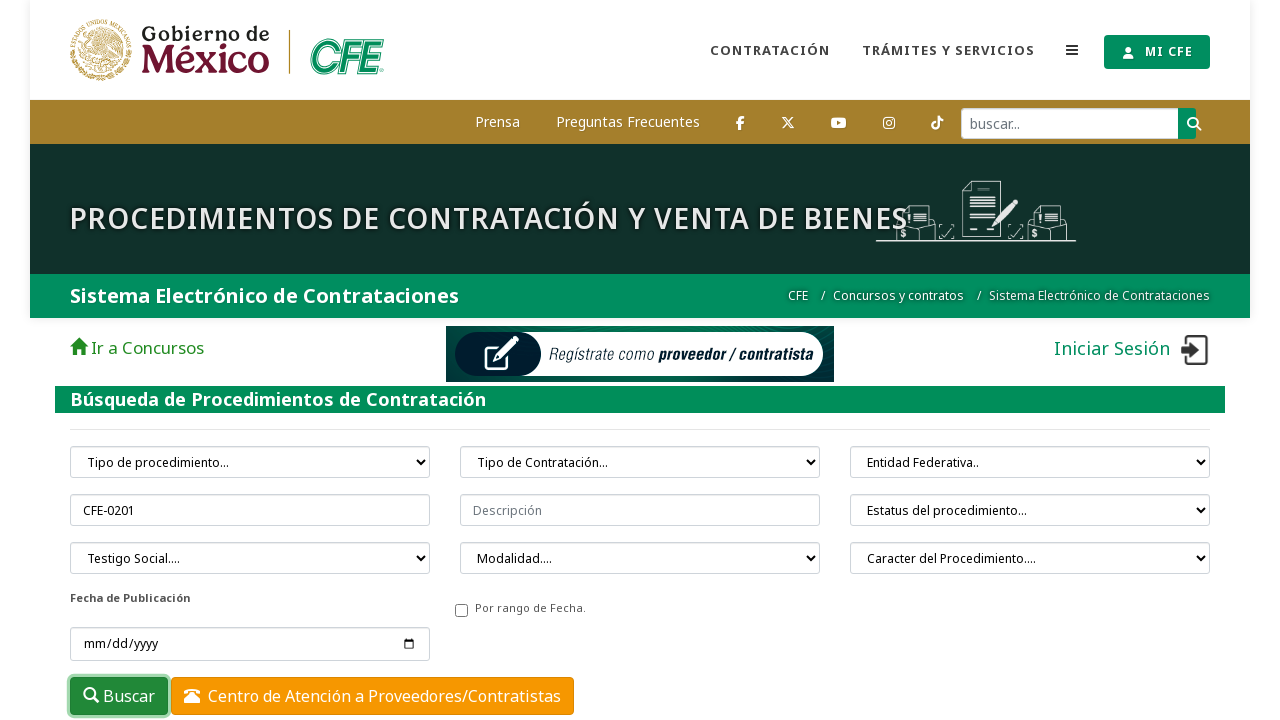